Tests filtering to display all items after viewing filtered lists

Starting URL: https://demo.playwright.dev/todomvc

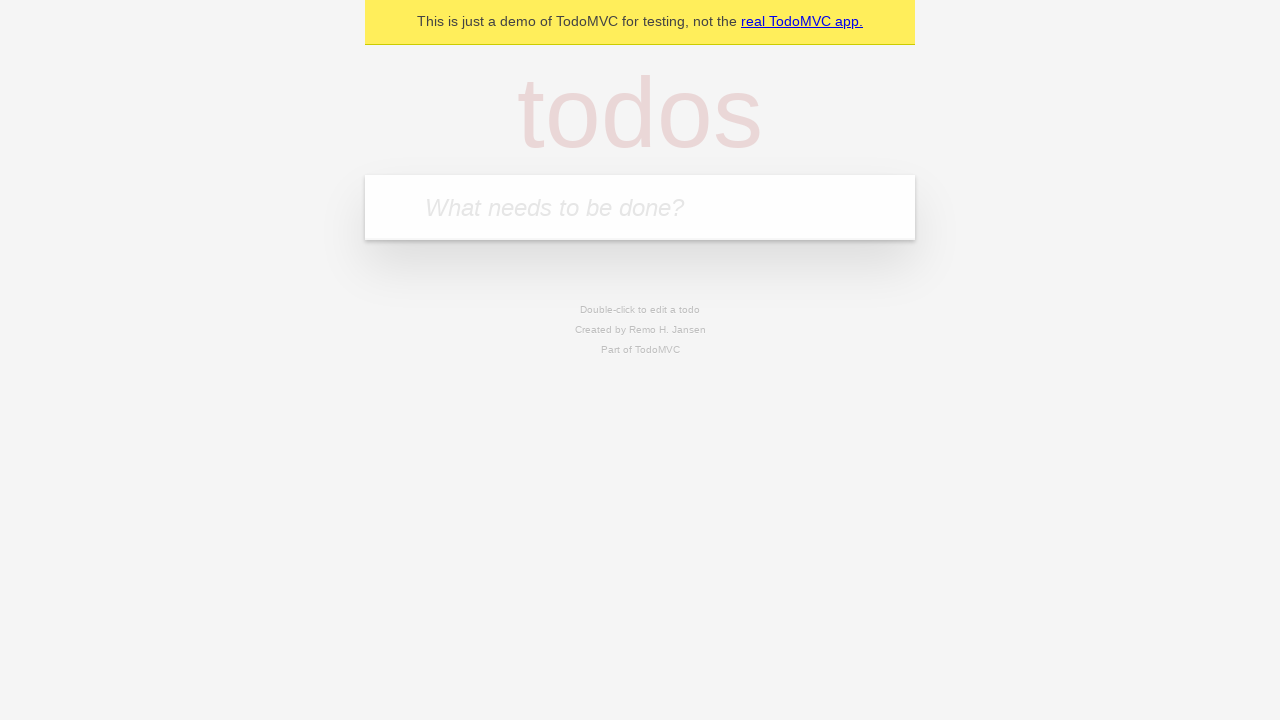

Filled todo input with 'buy some cheese' on internal:attr=[placeholder="What needs to be done?"i]
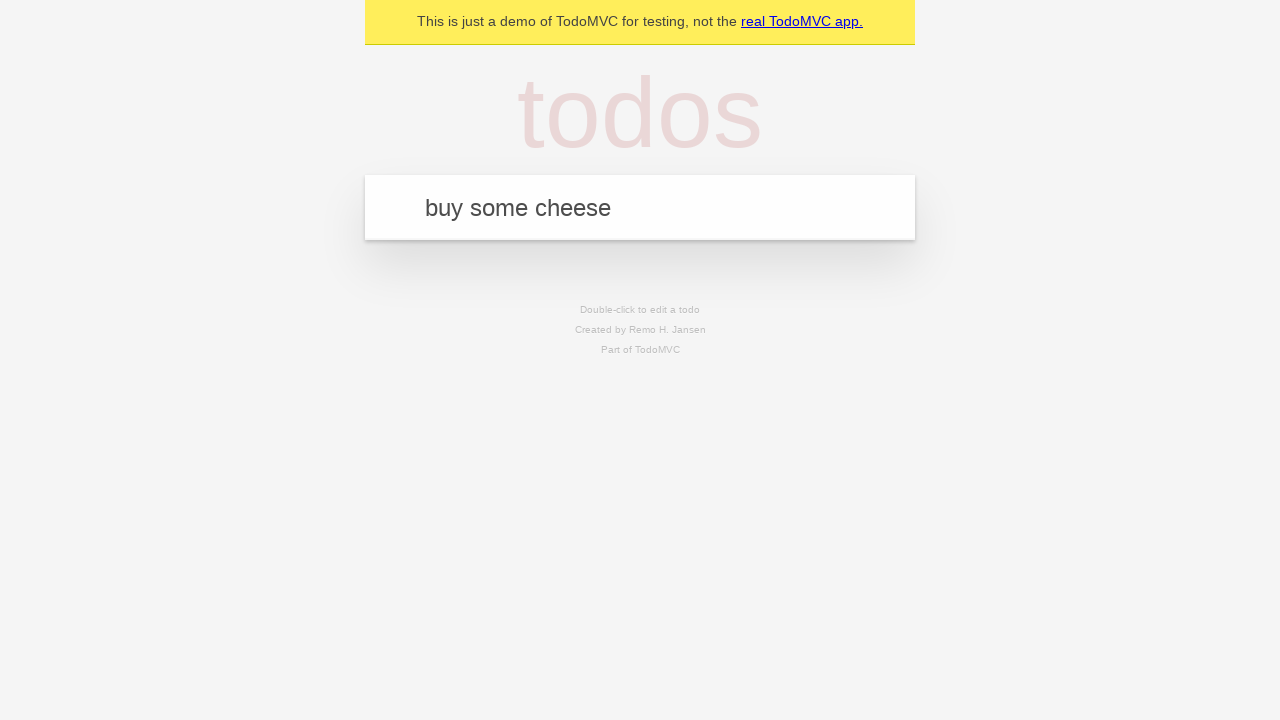

Pressed Enter to create first todo on internal:attr=[placeholder="What needs to be done?"i]
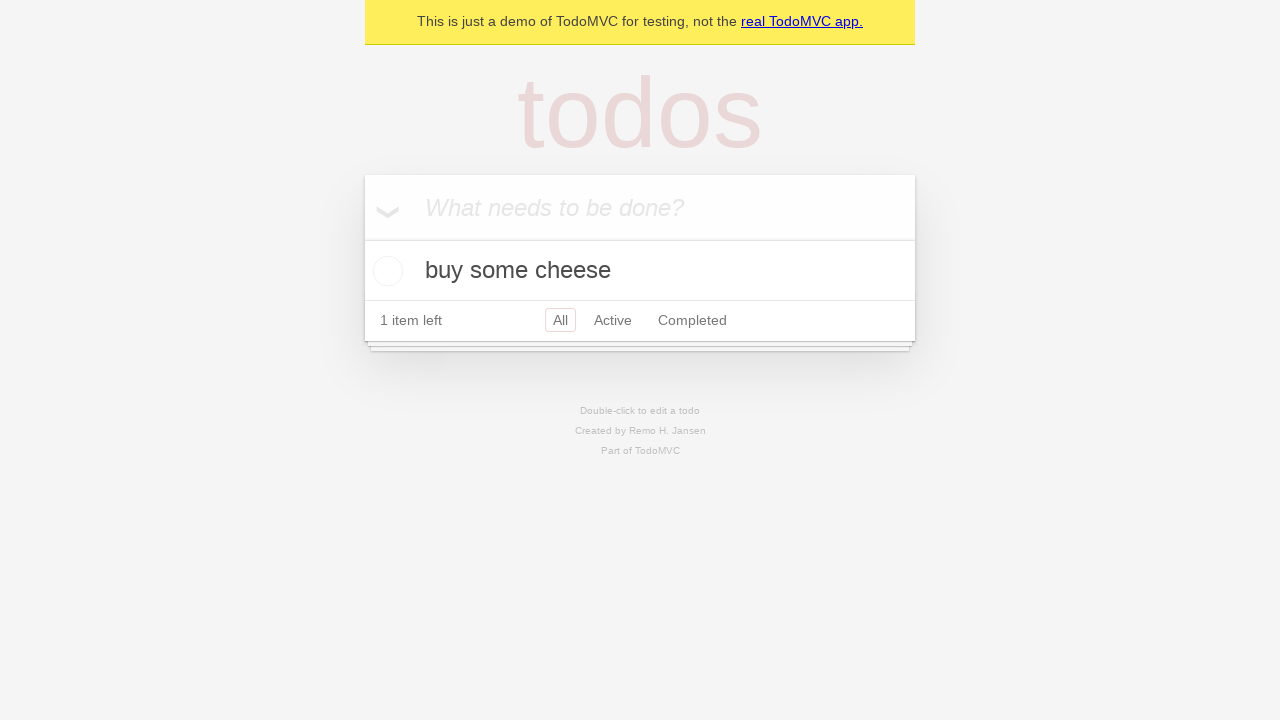

Filled todo input with 'feed the cat' on internal:attr=[placeholder="What needs to be done?"i]
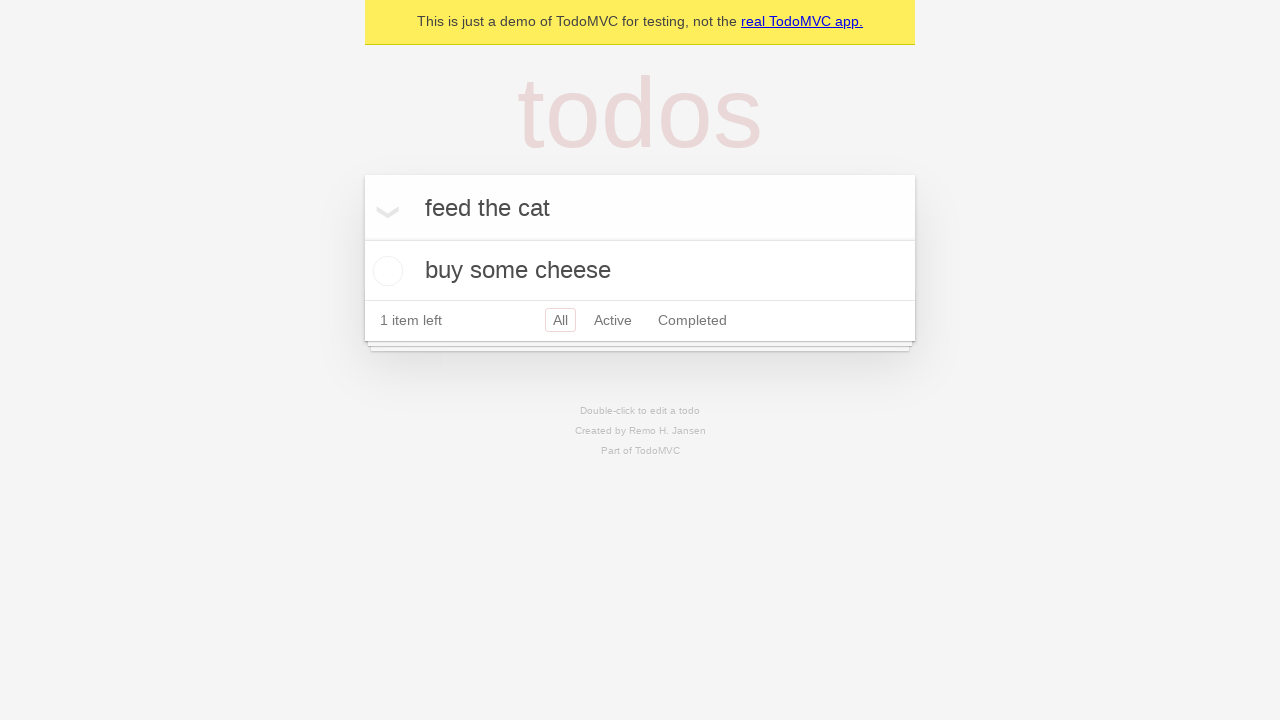

Pressed Enter to create second todo on internal:attr=[placeholder="What needs to be done?"i]
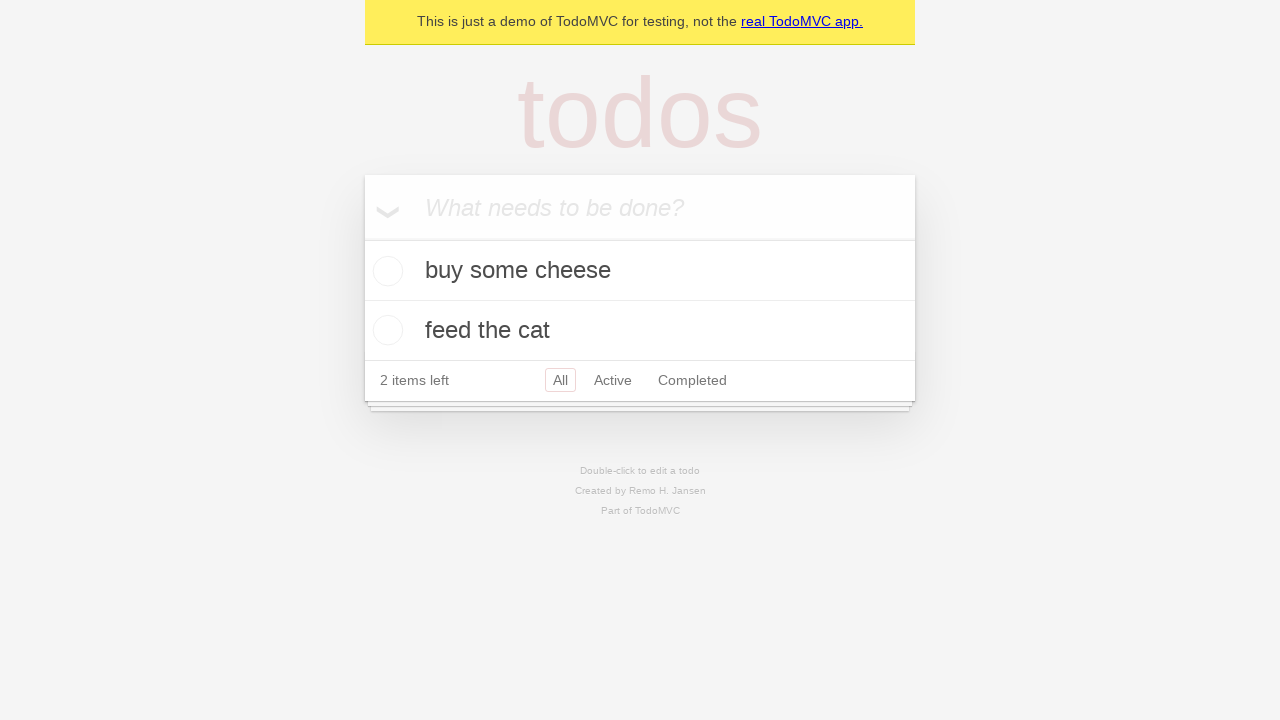

Filled todo input with 'book a doctors appointment' on internal:attr=[placeholder="What needs to be done?"i]
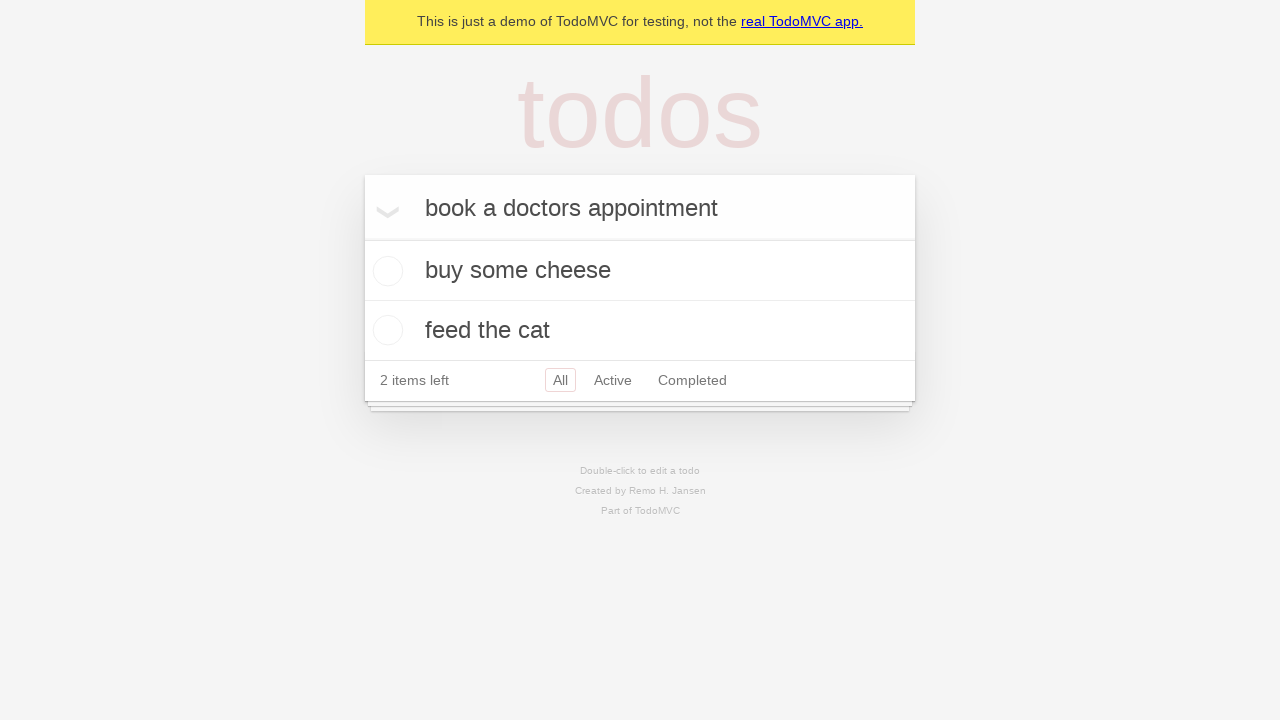

Pressed Enter to create third todo on internal:attr=[placeholder="What needs to be done?"i]
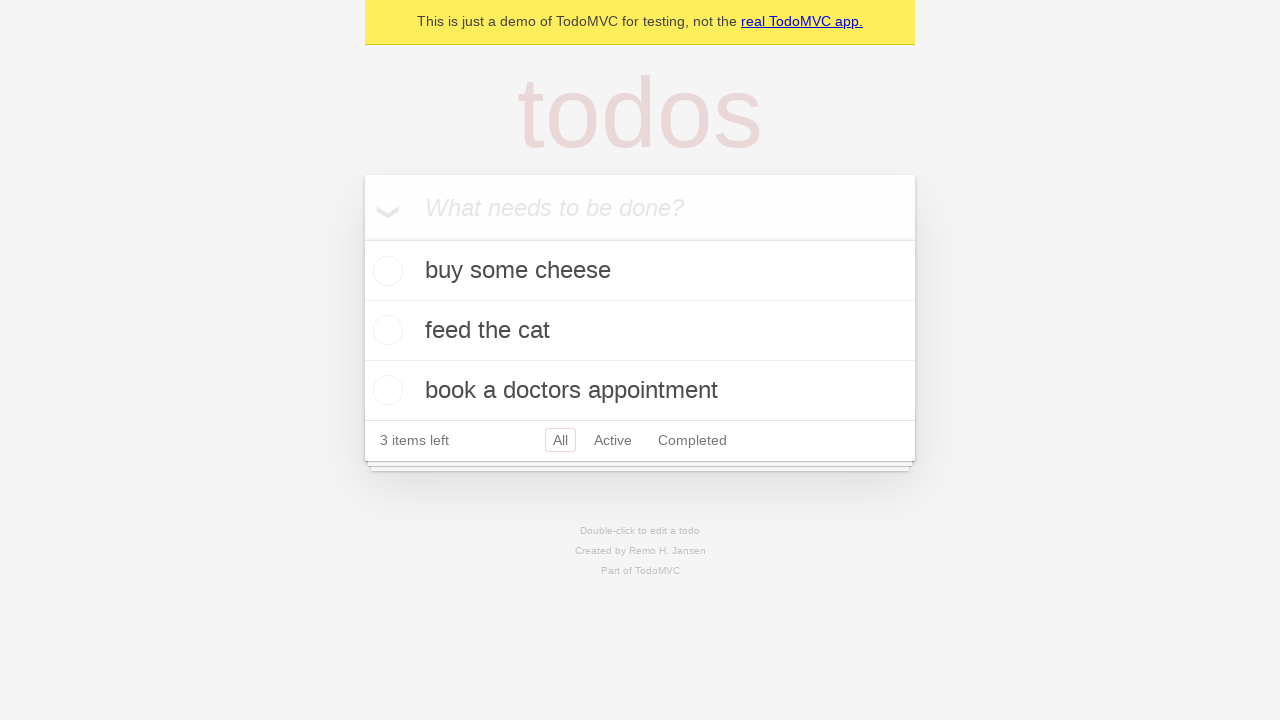

Checked the second todo item at (385, 330) on internal:testid=[data-testid="todo-item"s] >> nth=1 >> internal:role=checkbox
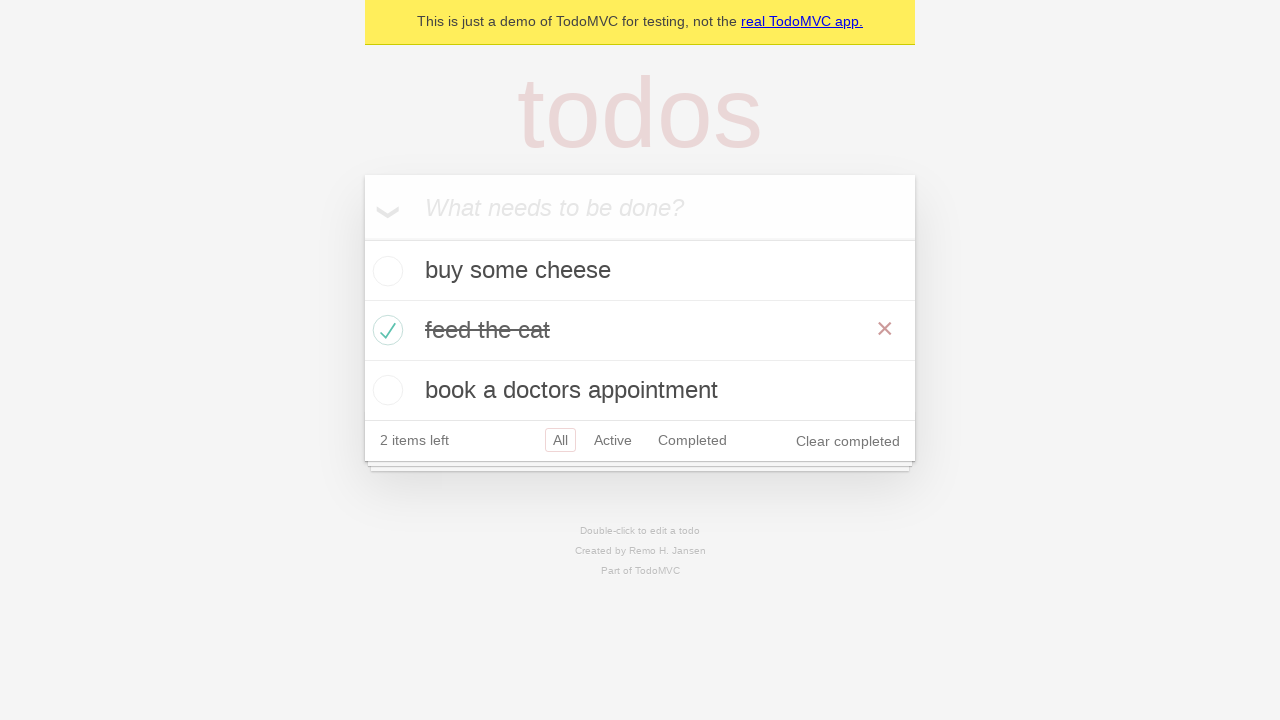

Clicked 'Active' filter link at (613, 440) on internal:role=link[name="Active"i]
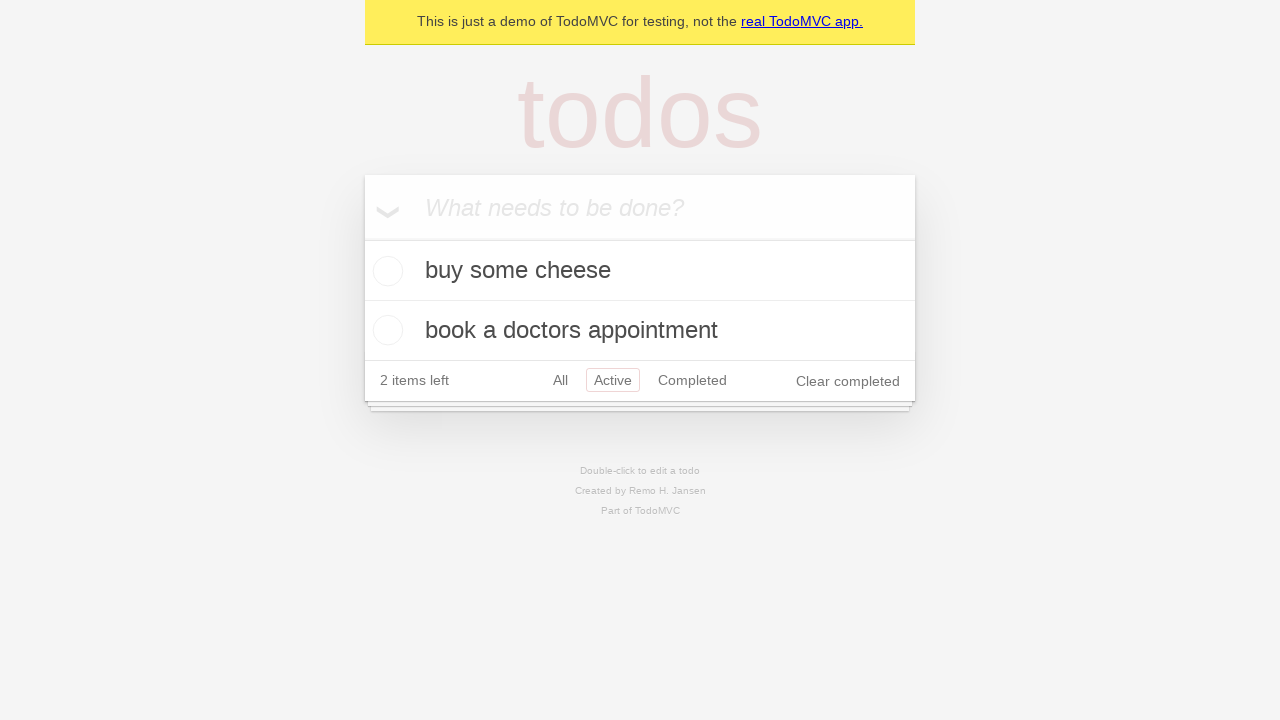

Clicked 'Completed' filter link at (692, 380) on internal:role=link[name="Completed"i]
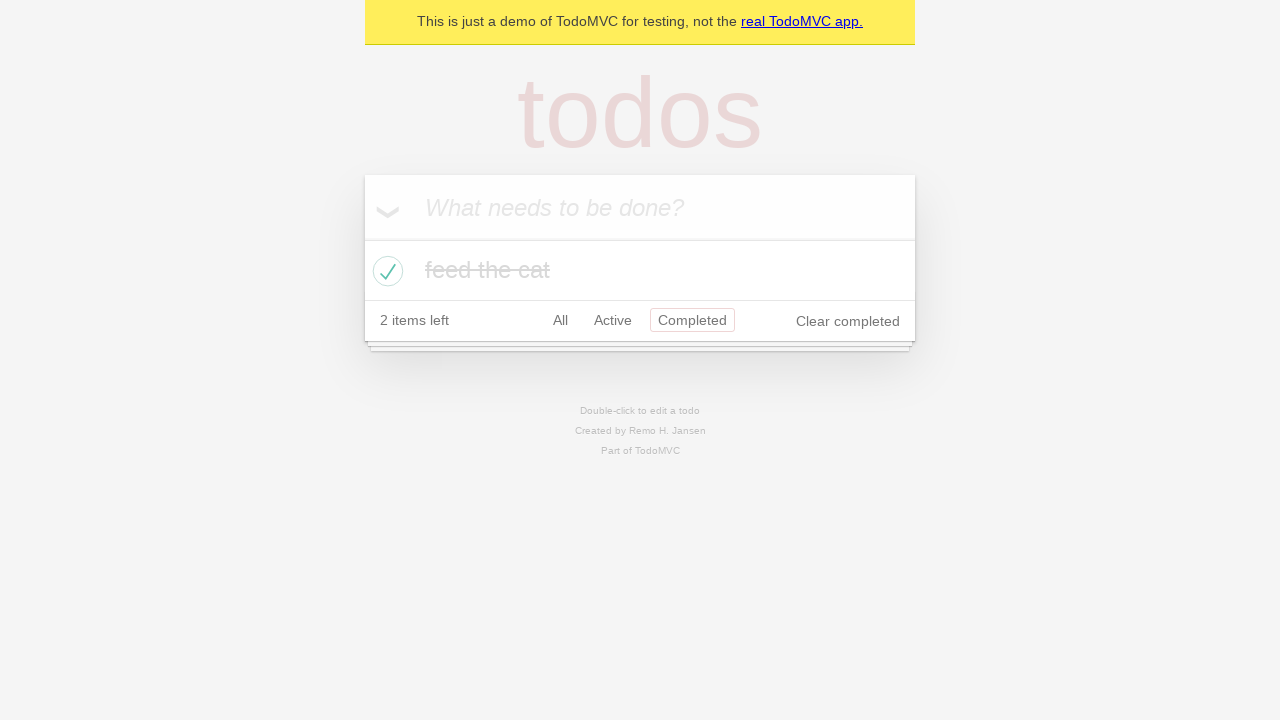

Clicked 'All' filter link to display all items at (560, 320) on internal:role=link[name="All"i]
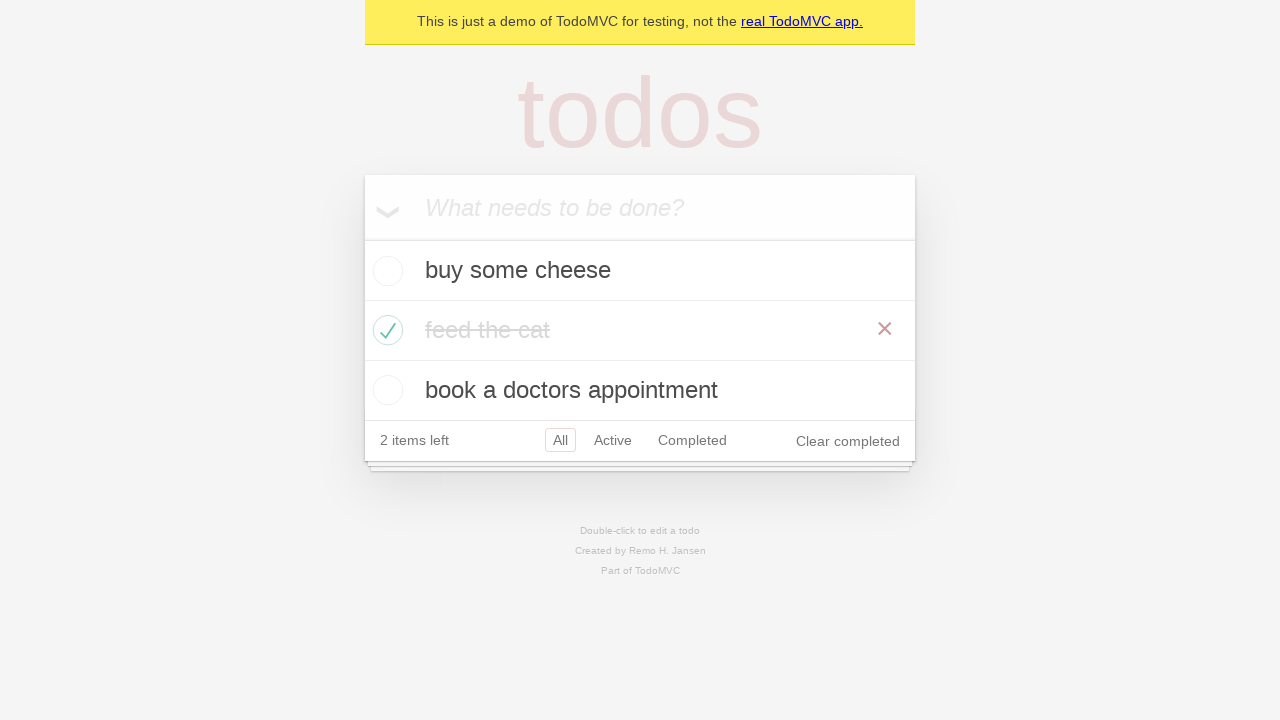

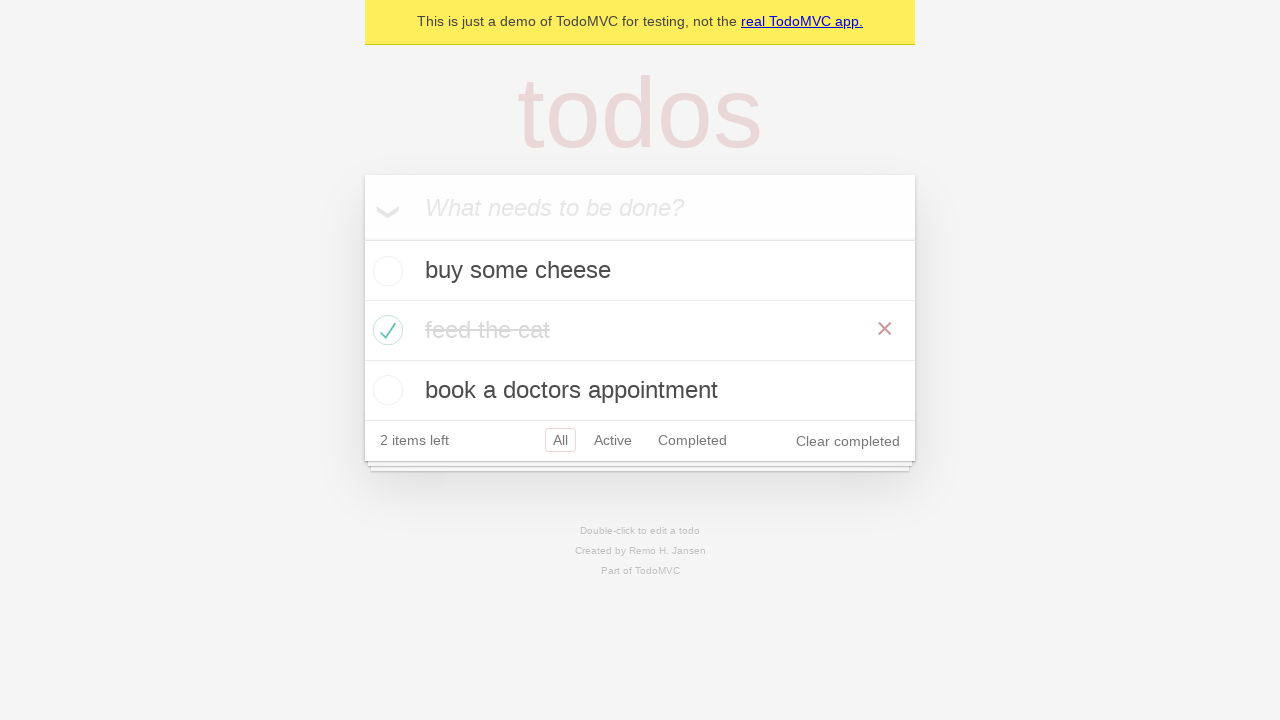